Tests that edits are cancelled when pressing Escape key

Starting URL: https://demo.playwright.dev/todomvc

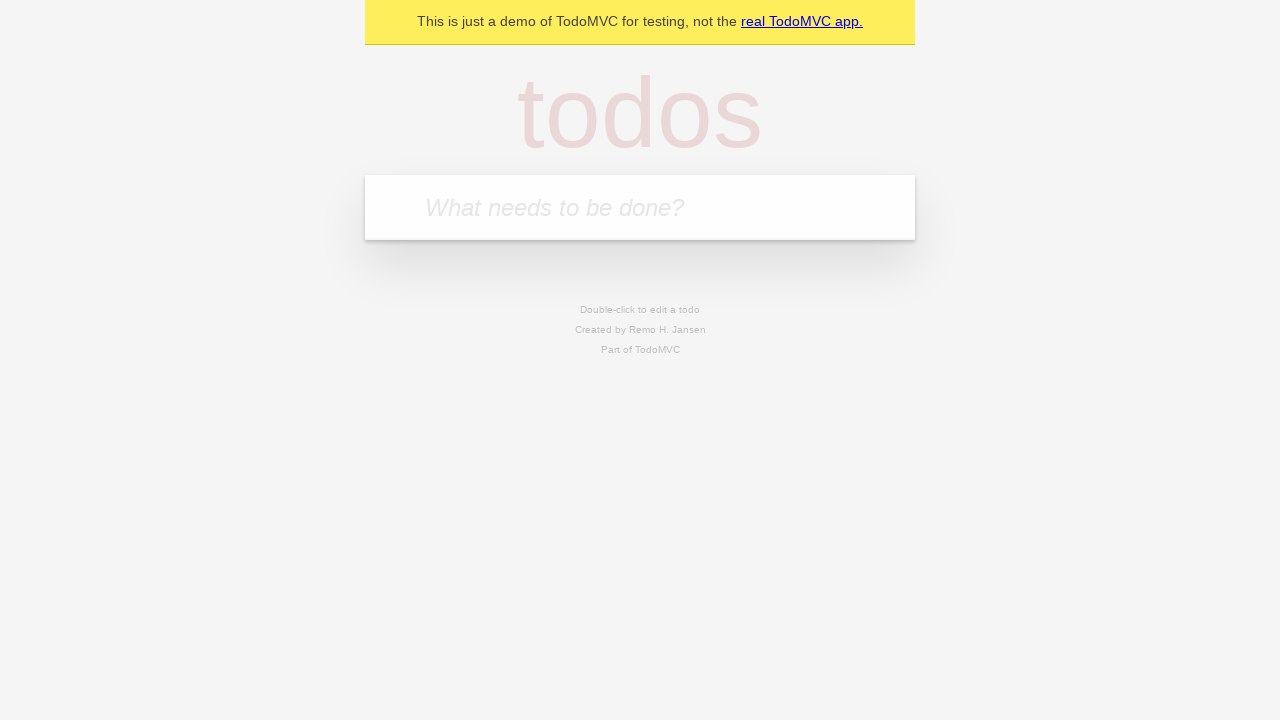

Filled todo input with 'buy some cheese' on internal:attr=[placeholder="What needs to be done?"i]
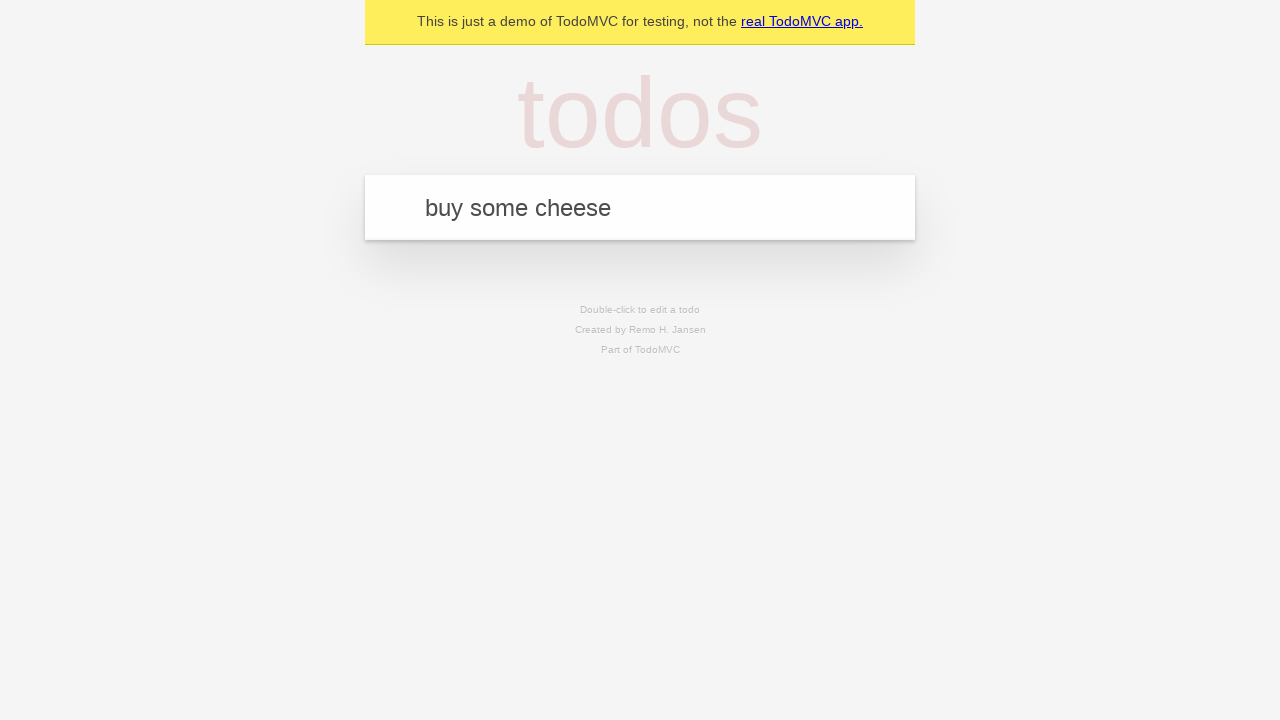

Pressed Enter to create first todo on internal:attr=[placeholder="What needs to be done?"i]
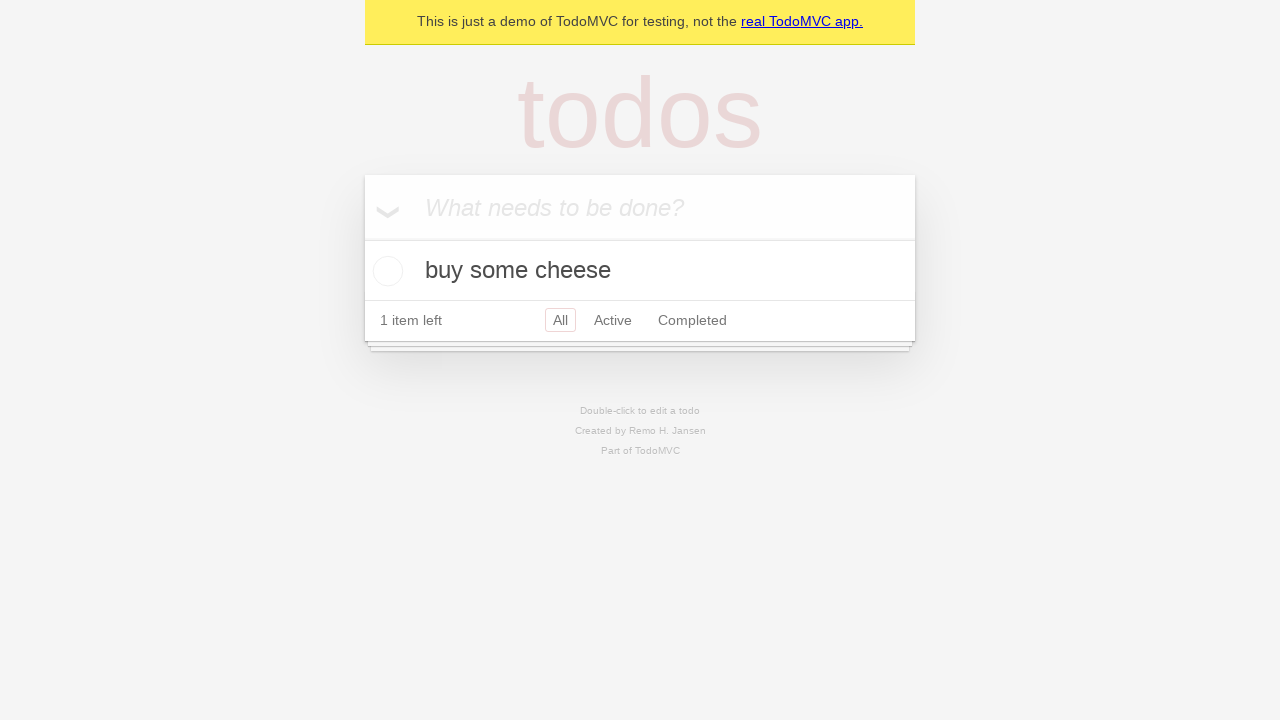

Filled todo input with 'feed the cat' on internal:attr=[placeholder="What needs to be done?"i]
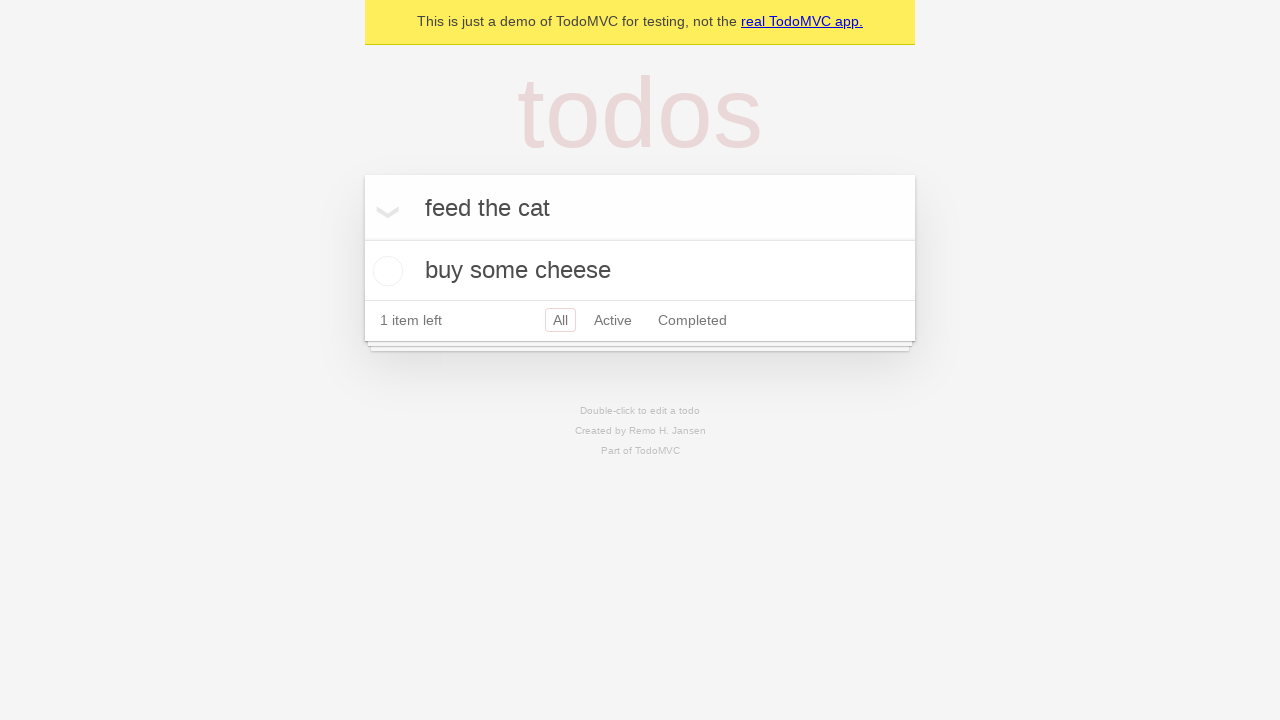

Pressed Enter to create second todo on internal:attr=[placeholder="What needs to be done?"i]
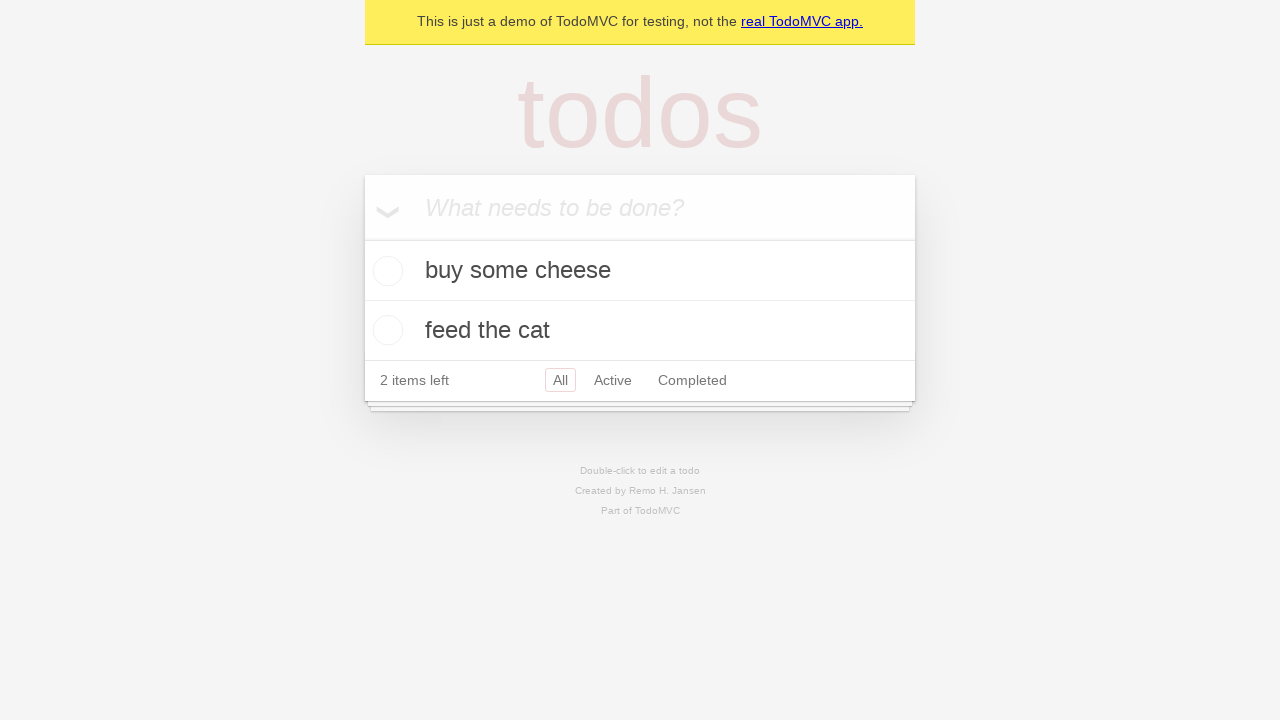

Filled todo input with 'book a doctors appointment' on internal:attr=[placeholder="What needs to be done?"i]
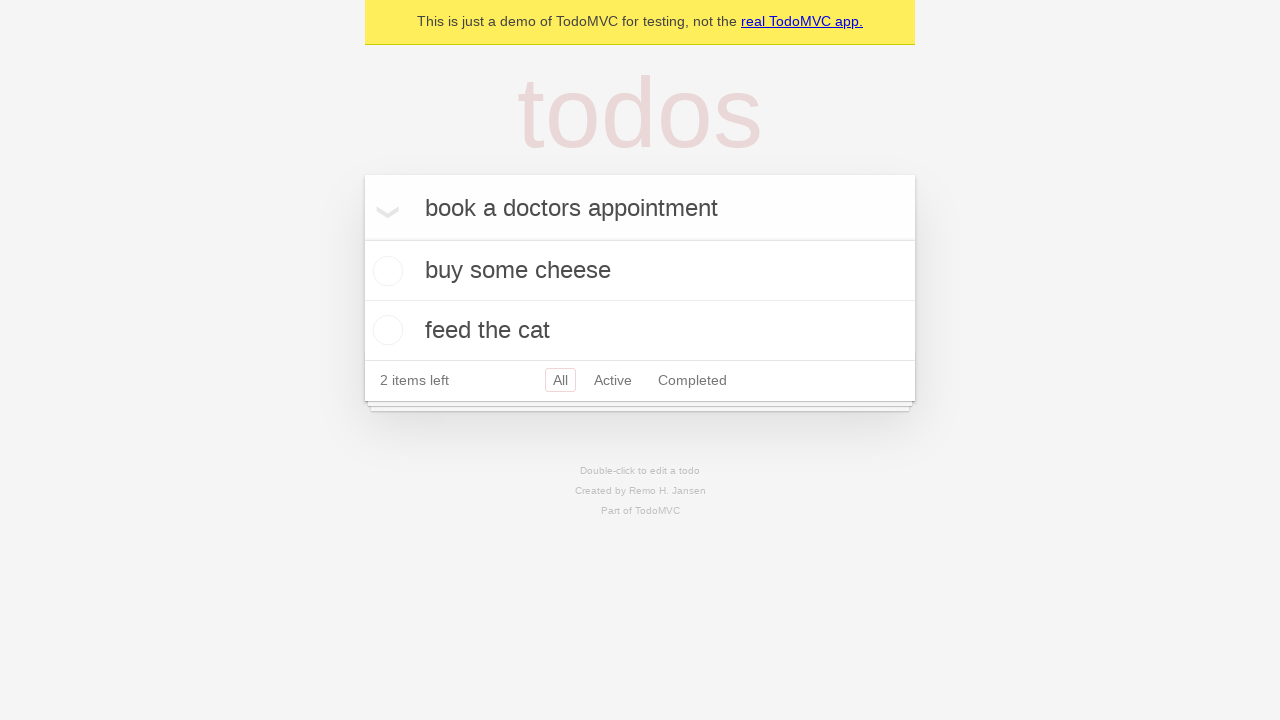

Pressed Enter to create third todo on internal:attr=[placeholder="What needs to be done?"i]
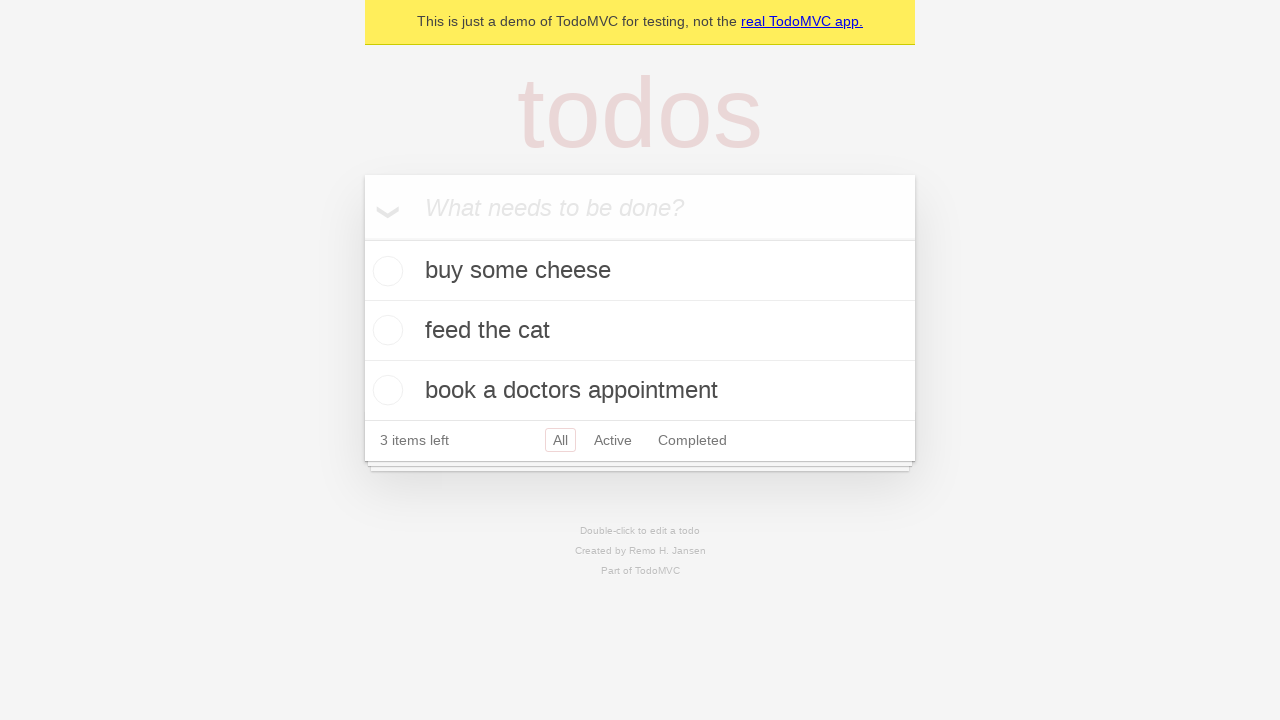

Double-clicked second todo item to enter edit mode at (640, 331) on .todo-list li >> nth=1
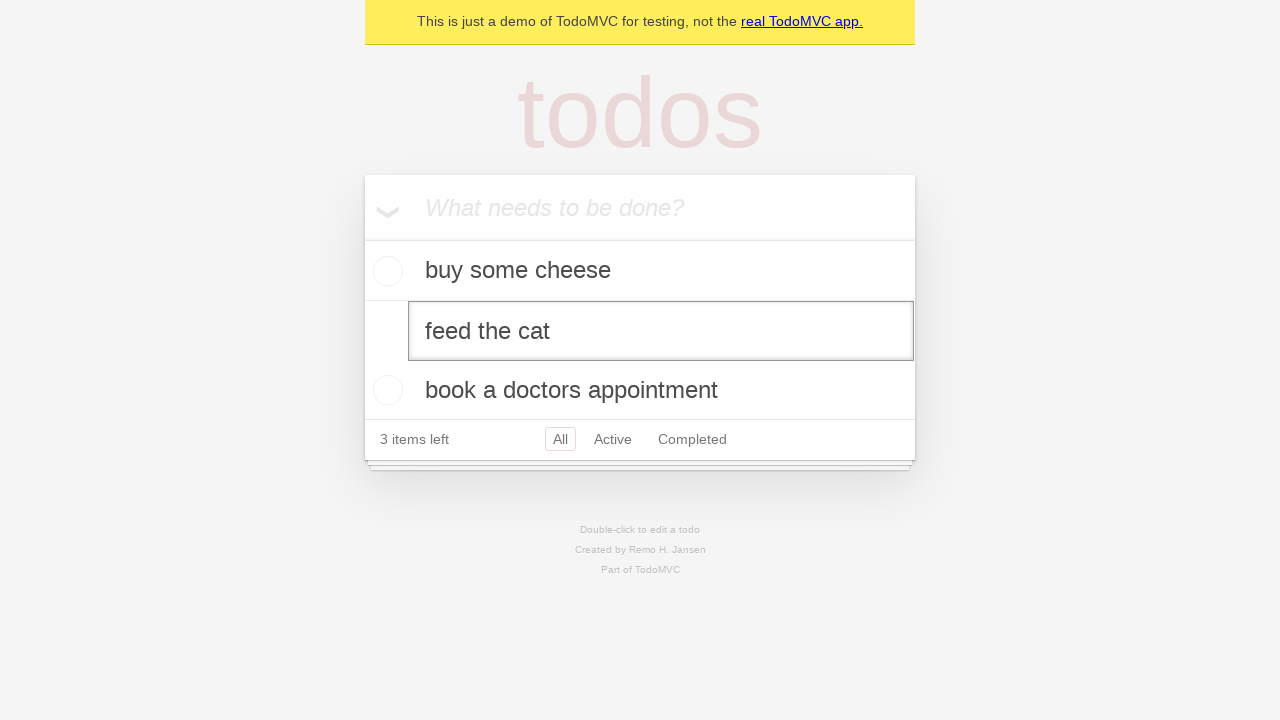

Filled edit field with 'buy some sausages' on .todo-list li >> nth=1 >> .edit
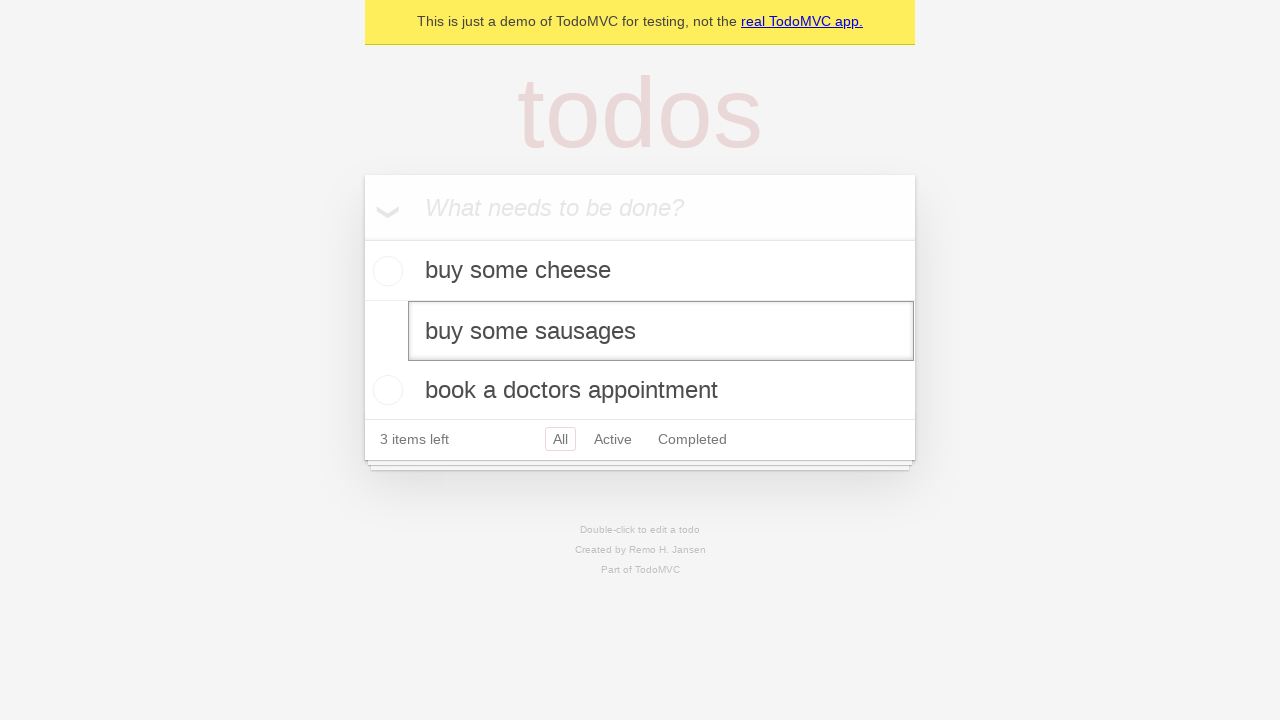

Pressed Escape key to cancel edit on .todo-list li >> nth=1 >> .edit
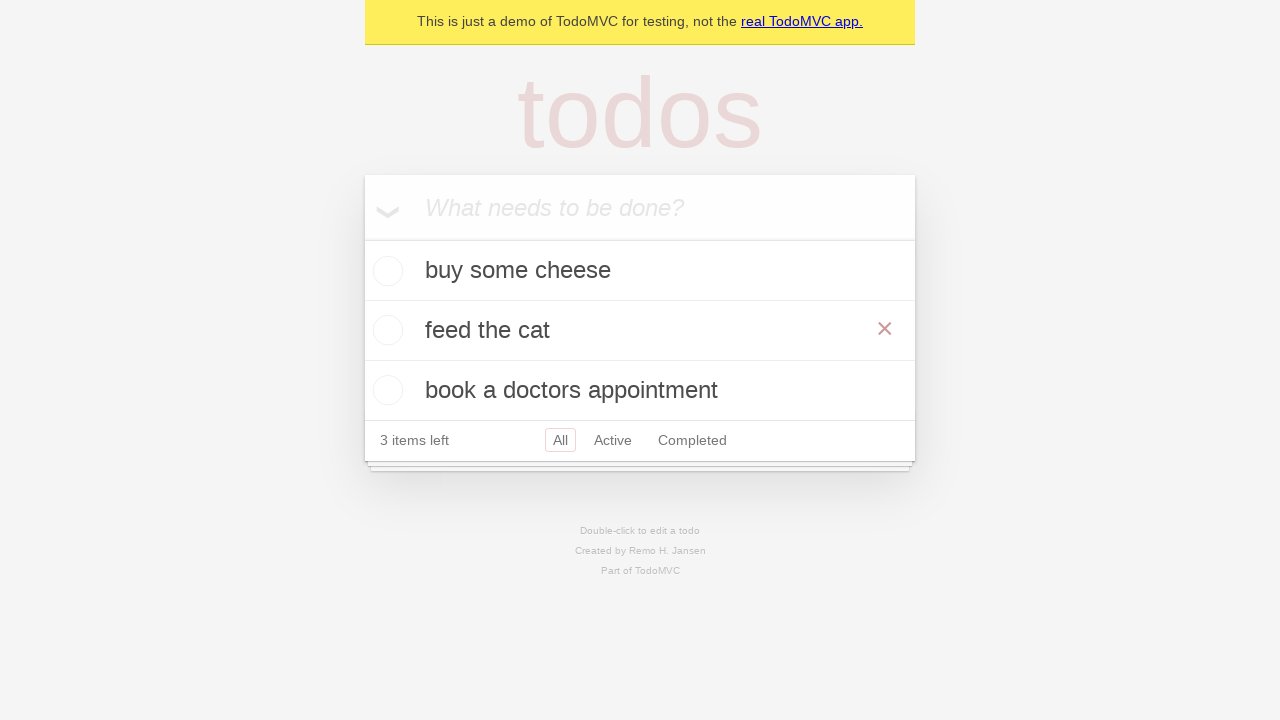

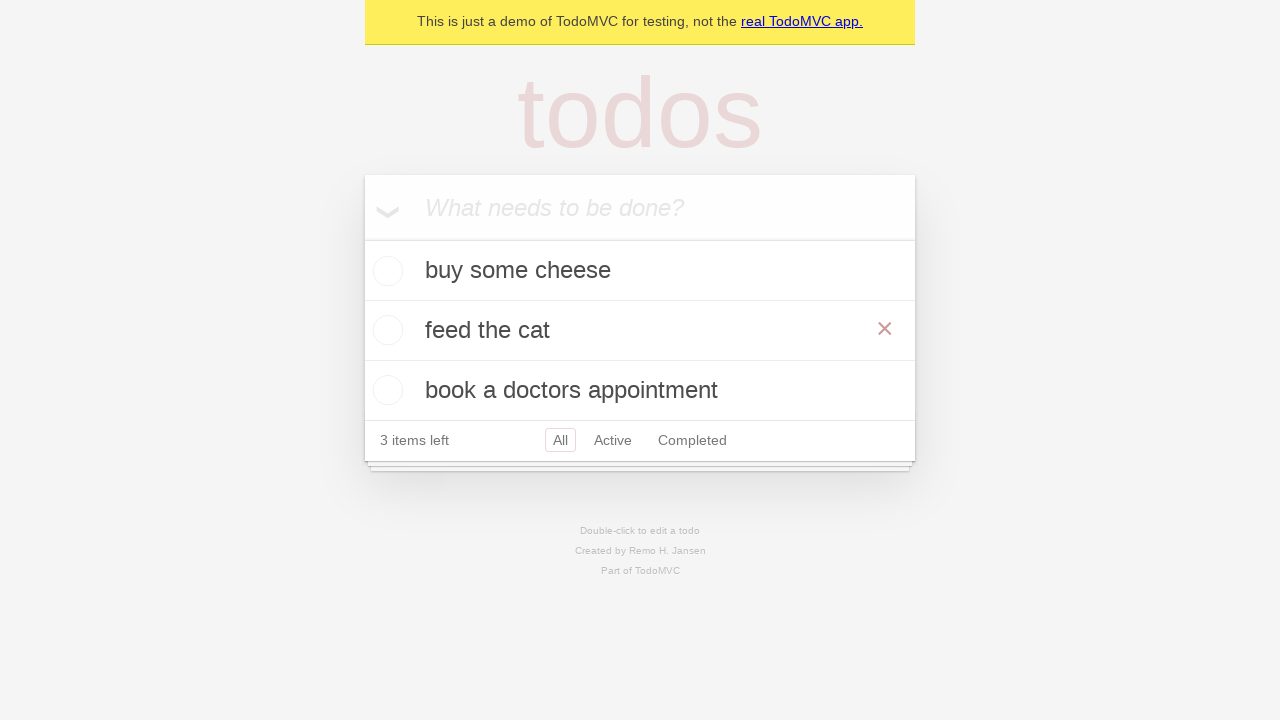